Tests that the Player Guide page loads correctly by verifying the page title contains "StackNServe"

Starting URL: https://cs455-assignment-1.github.io/StackNServe/

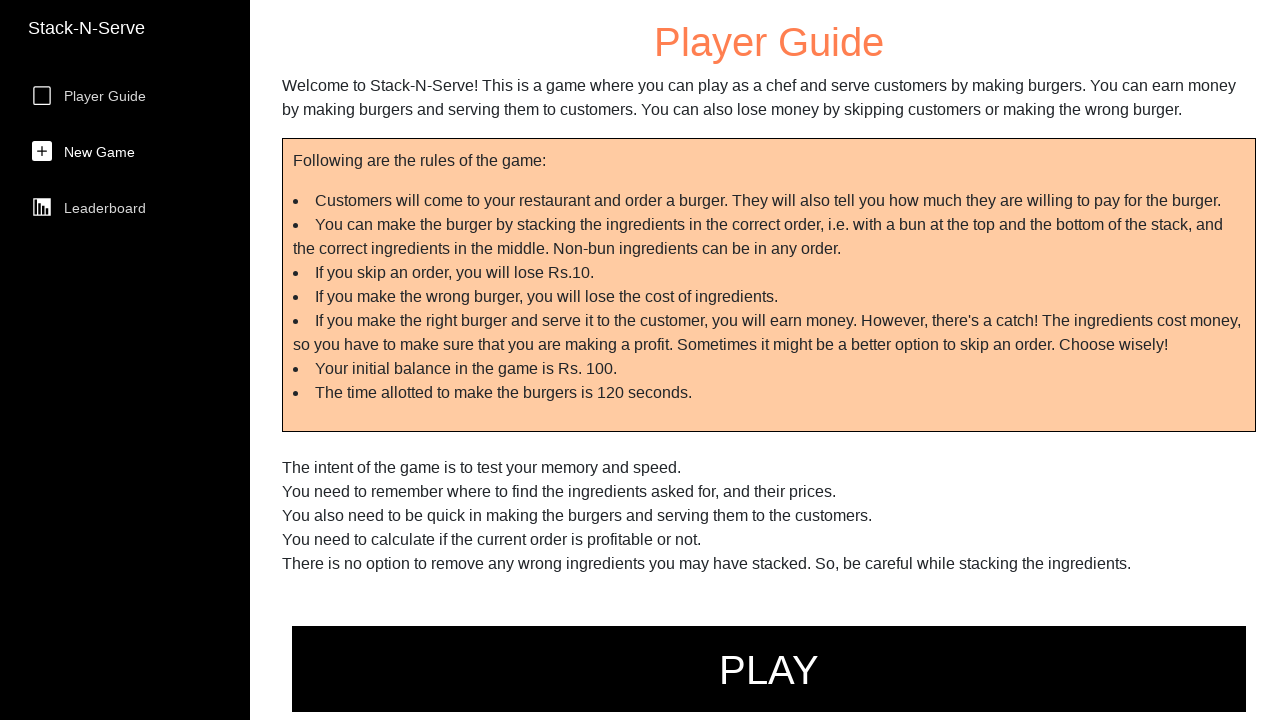

Navigated to StackNServe Player Guide page
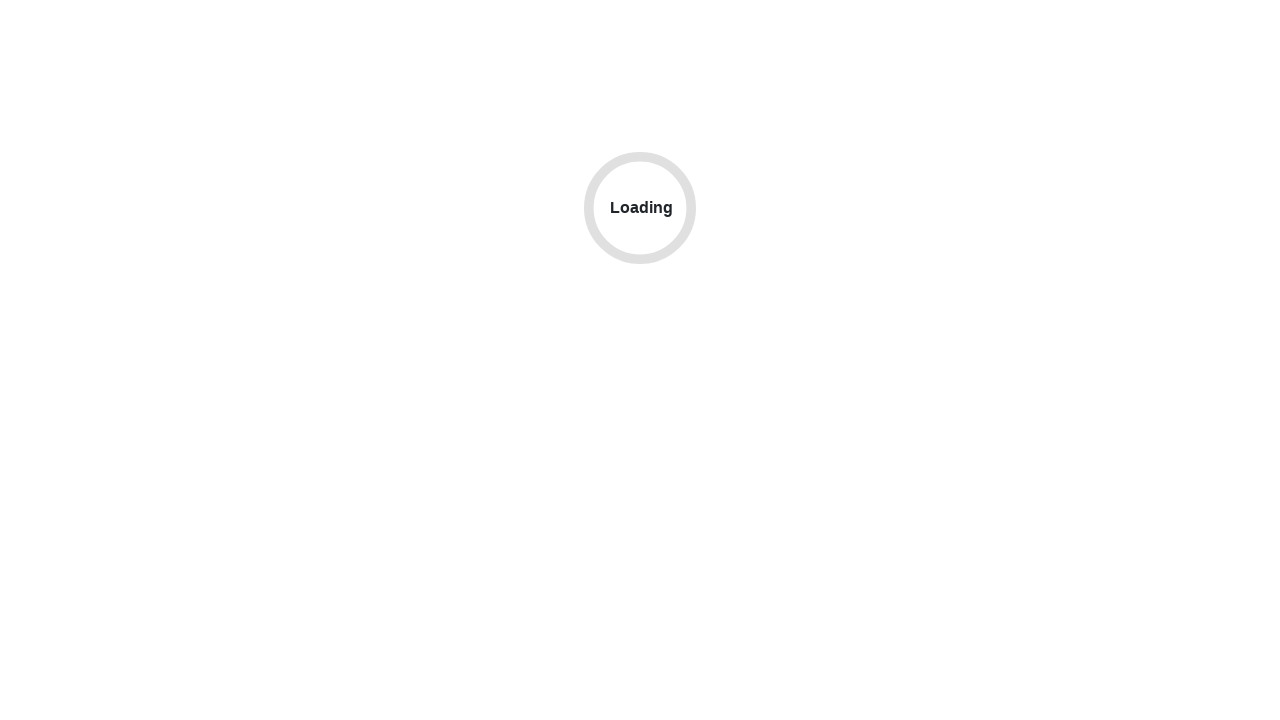

Verified page title contains 'StackNServe'
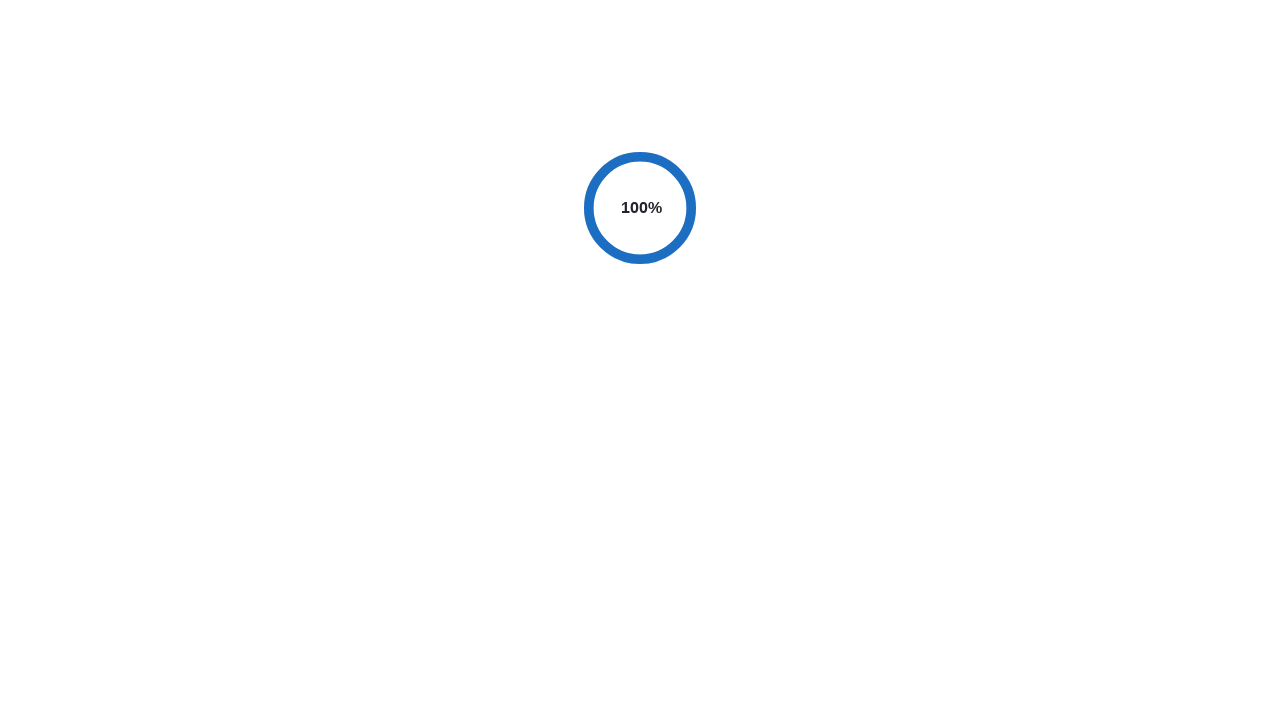

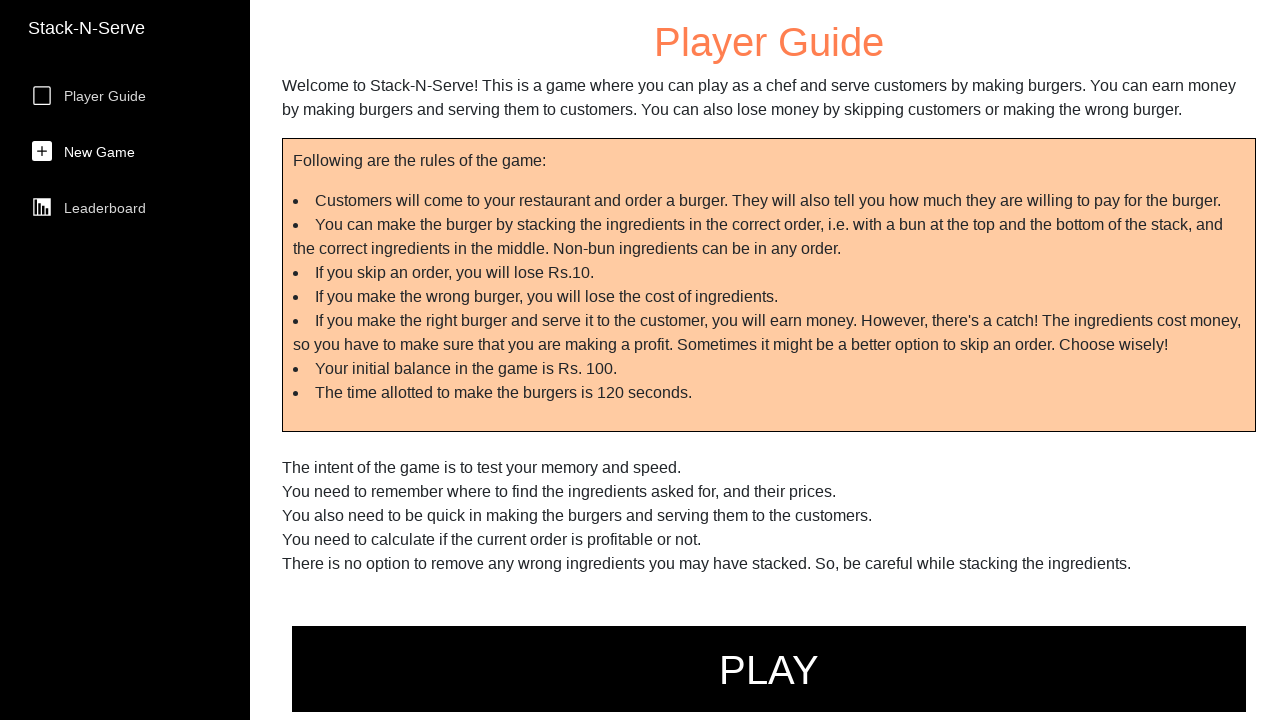